Tests handling of a prompt alert by clicking a button to trigger it, entering text into the prompt, accepting it, and verifying the entered text is displayed in the result

Starting URL: https://the-internet.herokuapp.com/javascript_alerts

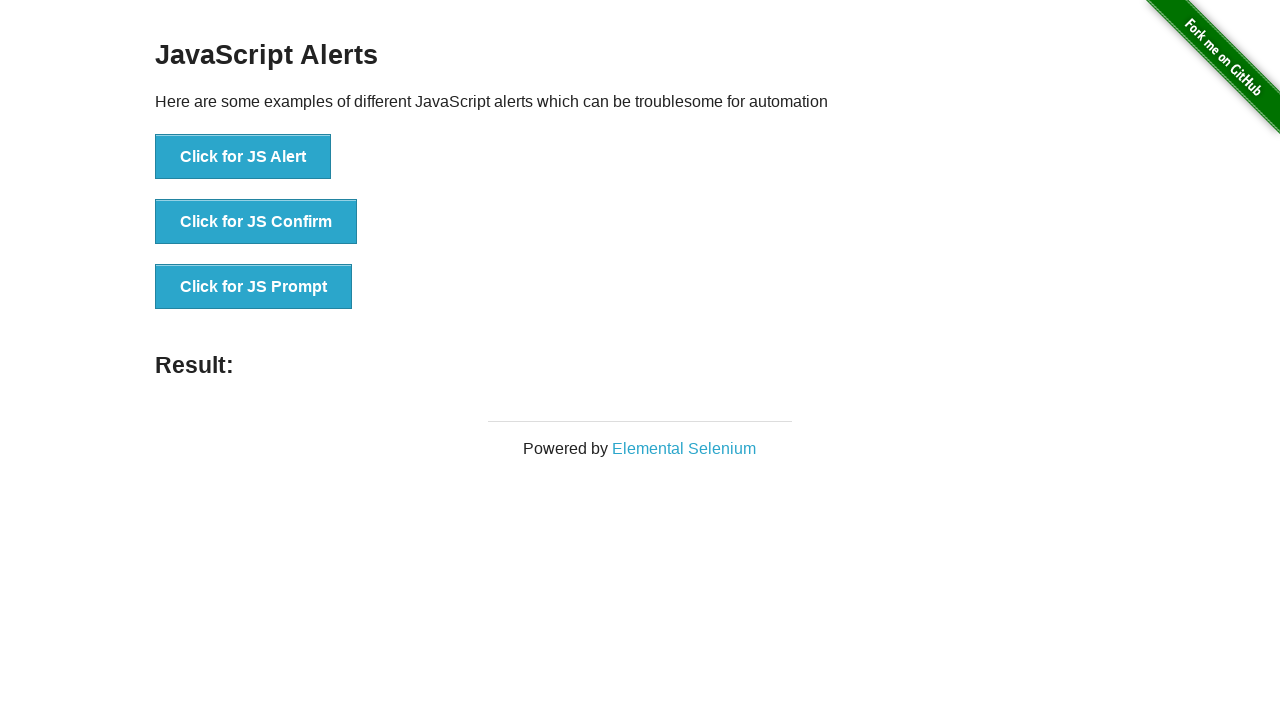

Set up dialog handler to accept prompt with text 'I will learn Selenium!!!'
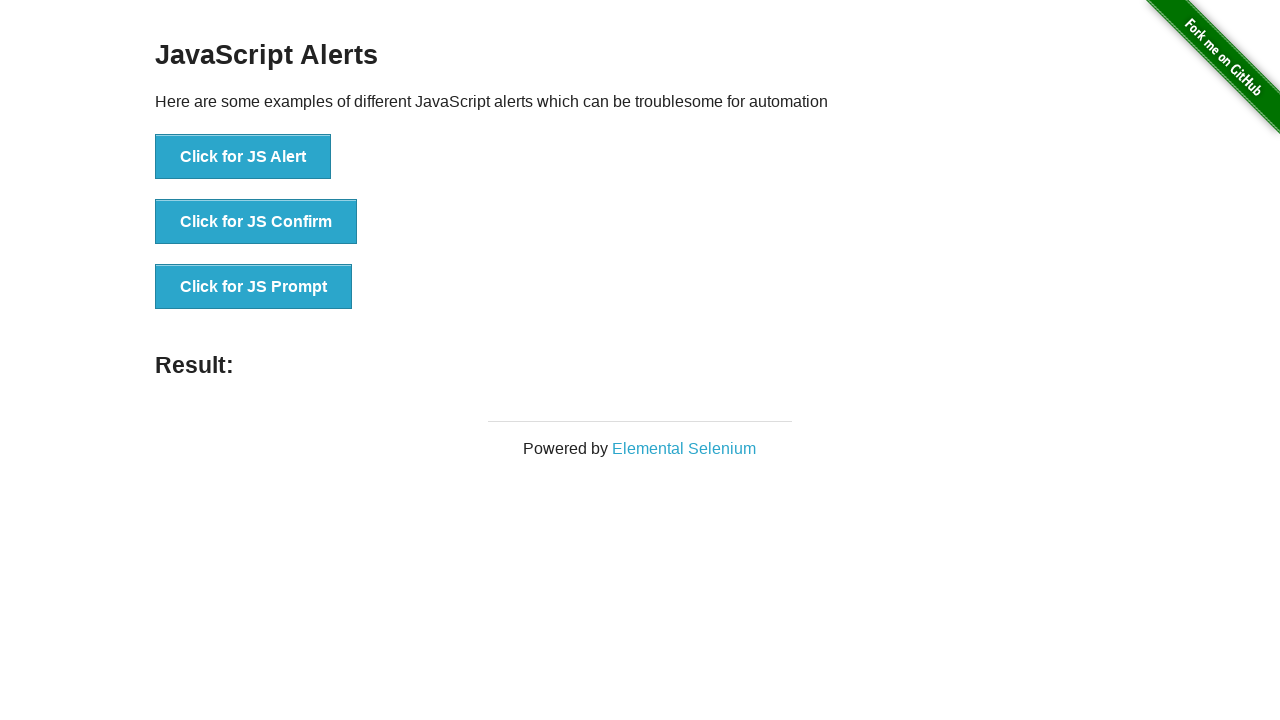

Clicked button to trigger prompt alert at (254, 287) on xpath=//*[@id='content']/div/ul/li[3]/button
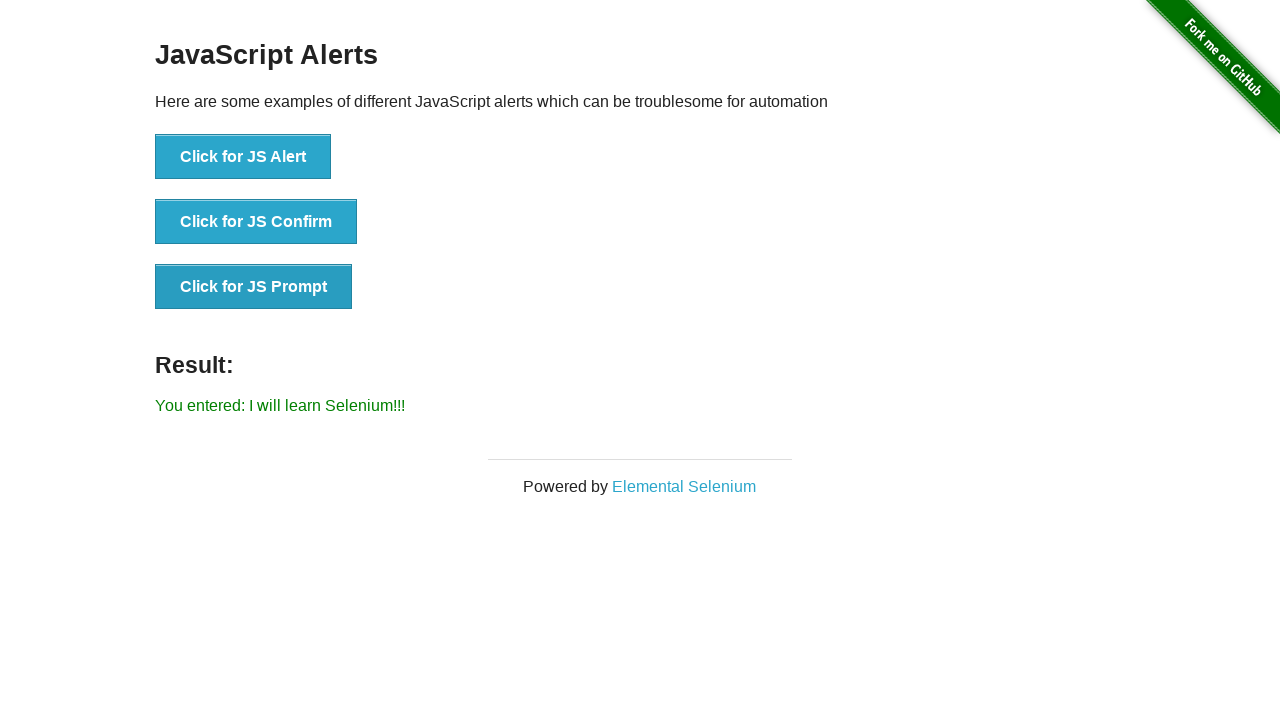

Result message appeared on page
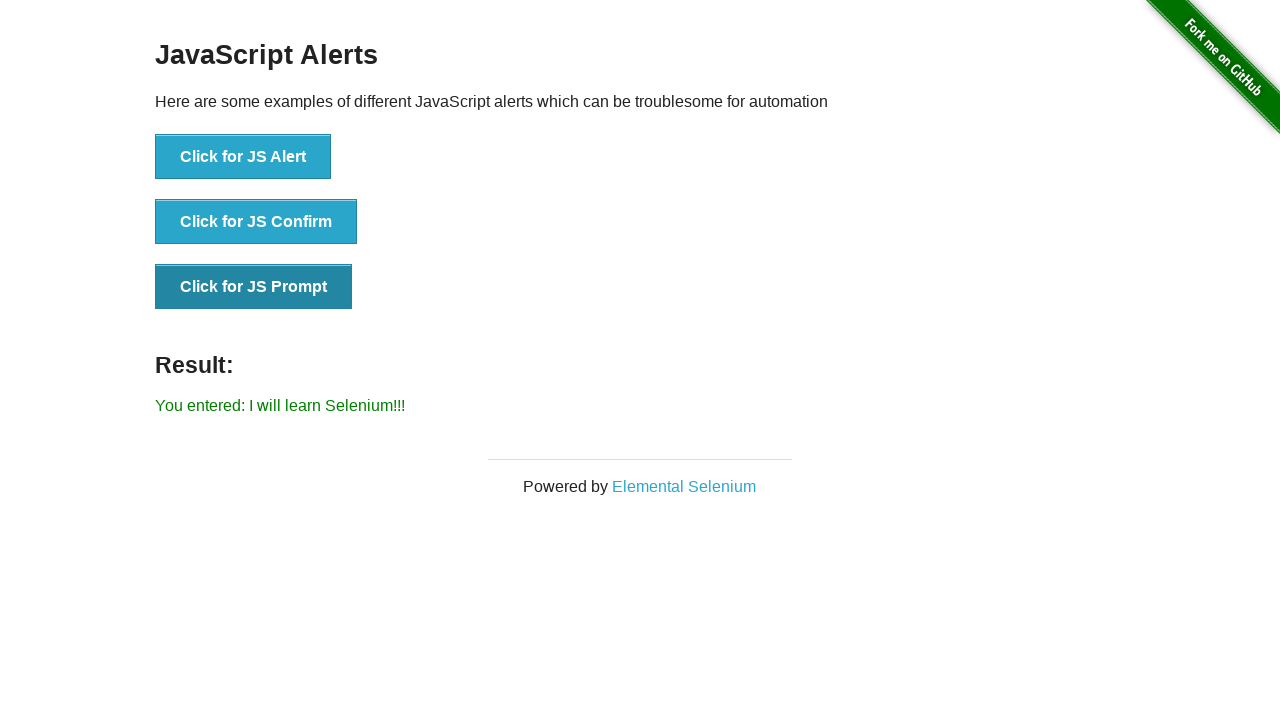

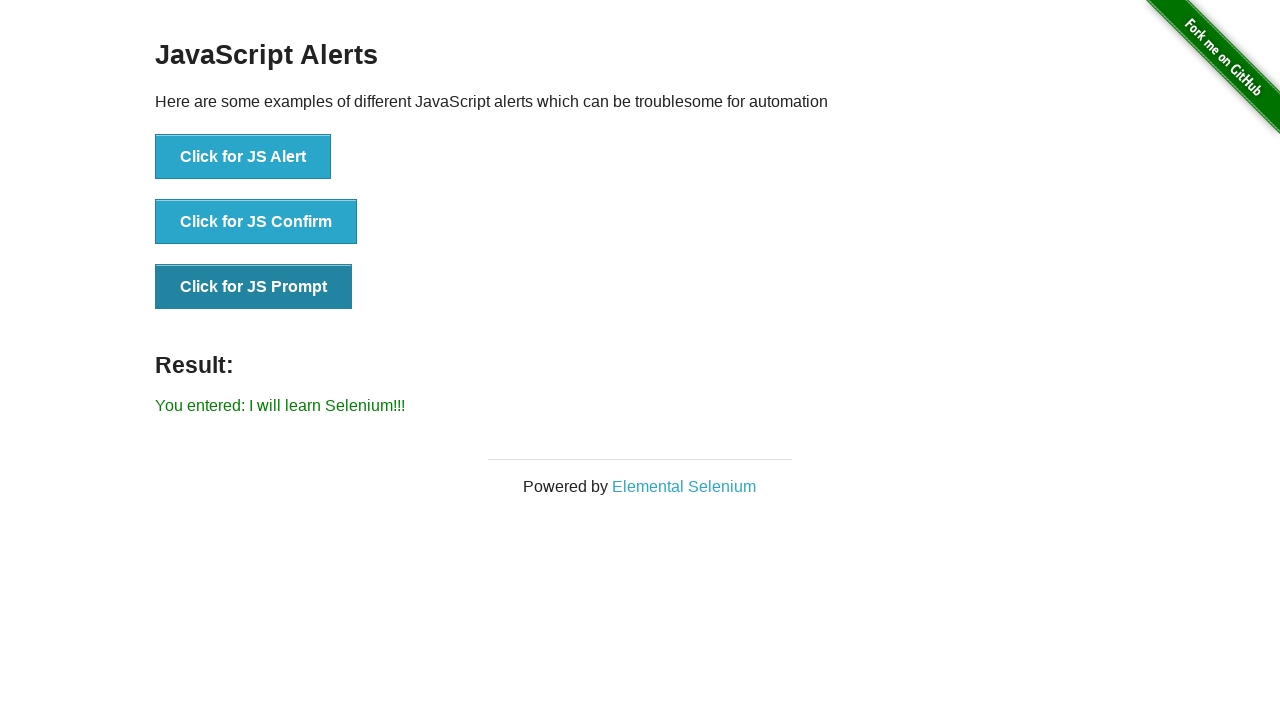